Tests zoom in and zoom out functionality on the SVG map by dismissing the tutorial and applying CSS scale transformations to the map element.

Starting URL: https://admirable-monstera-2bda0a.netlify.app/

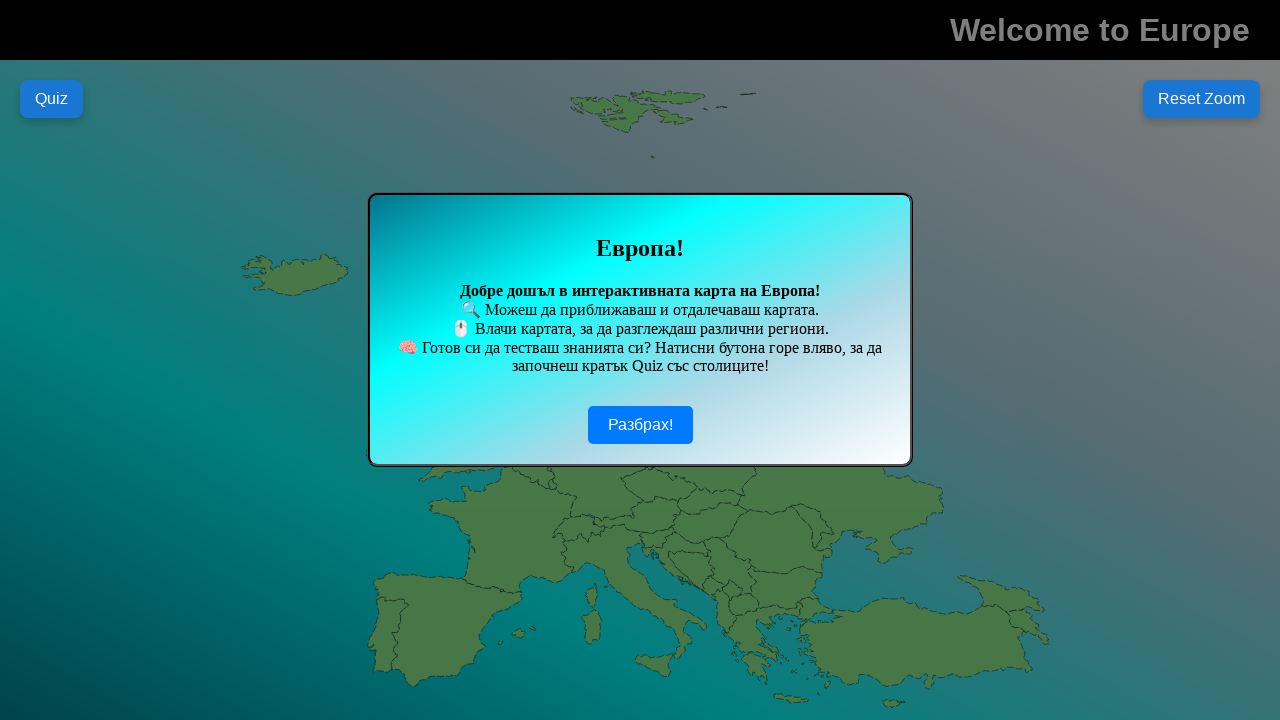

Clicked tutorial OK button to dismiss tutorial at (640, 425) on #ok
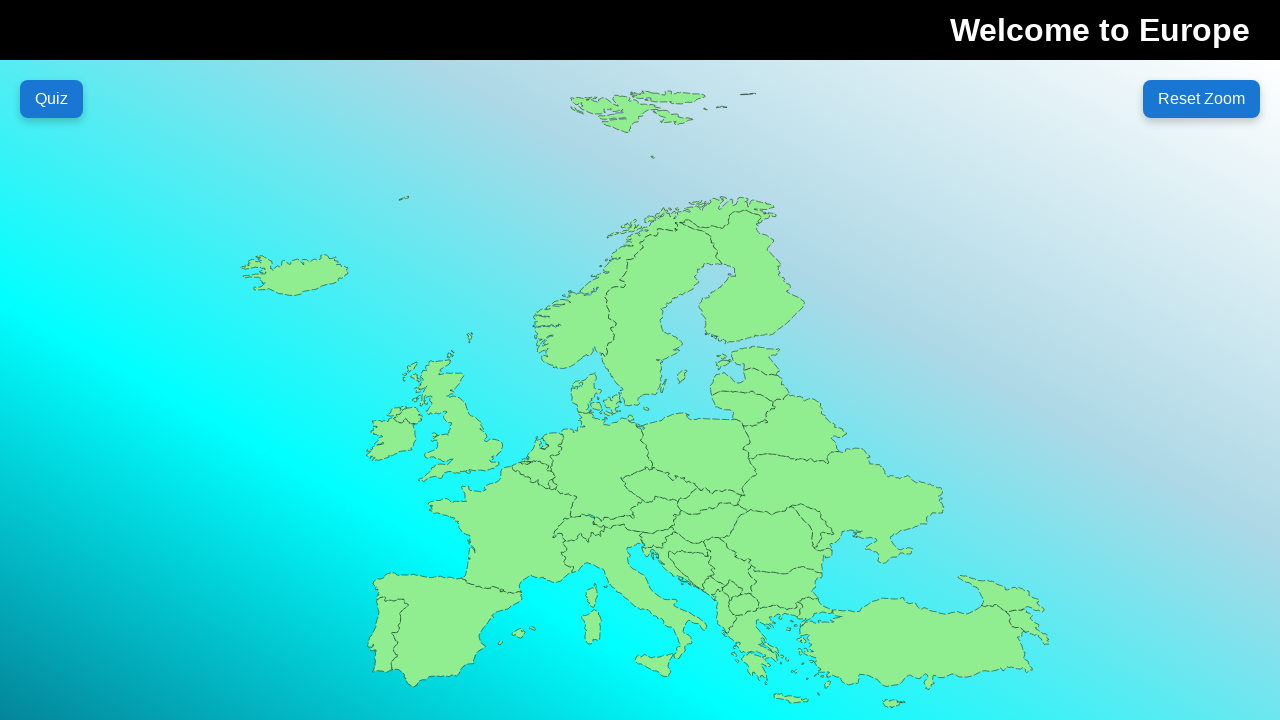

SVG map element loaded and is ready
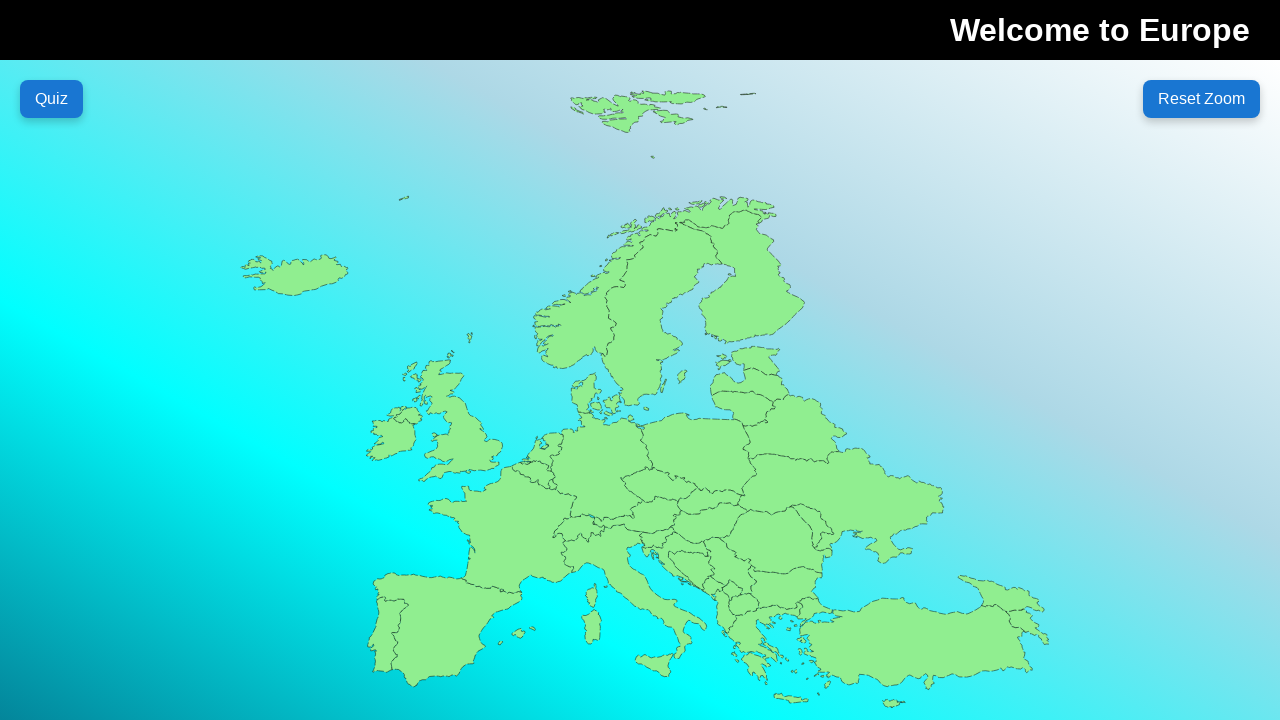

Applied scale(2) transformation to zoom in on SVG map
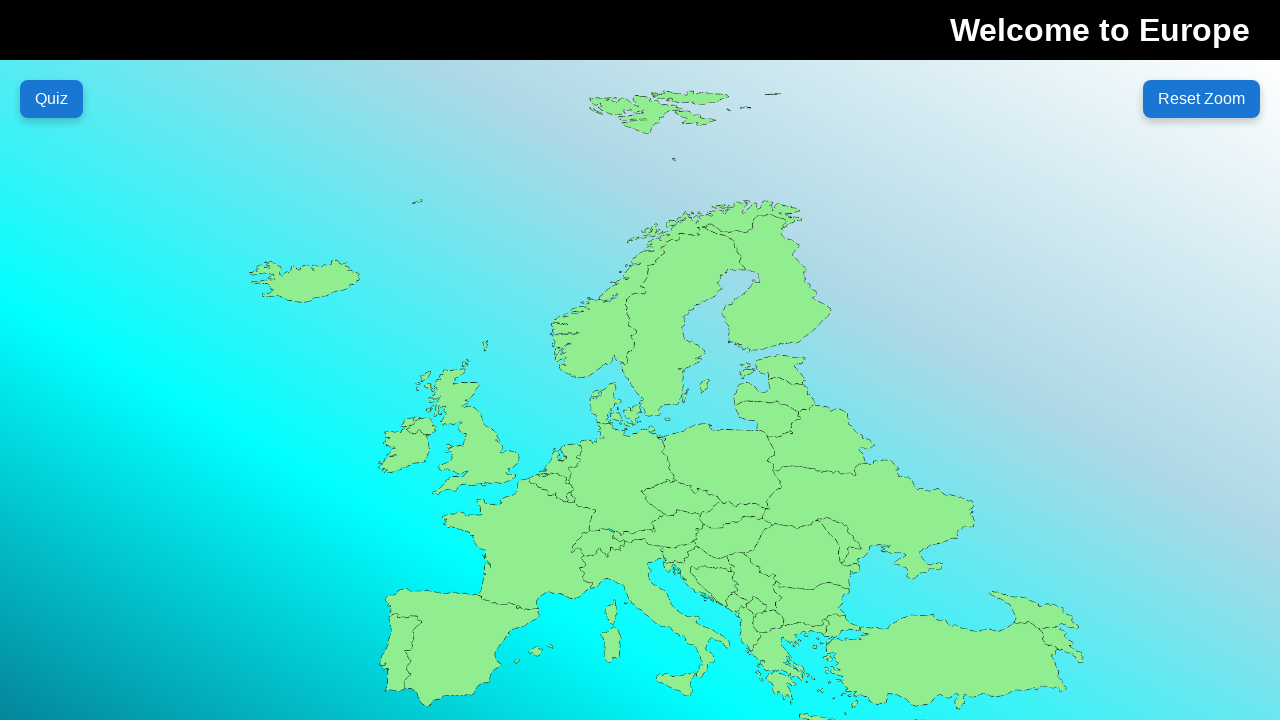

Waited 1 second to observe zoom in effect
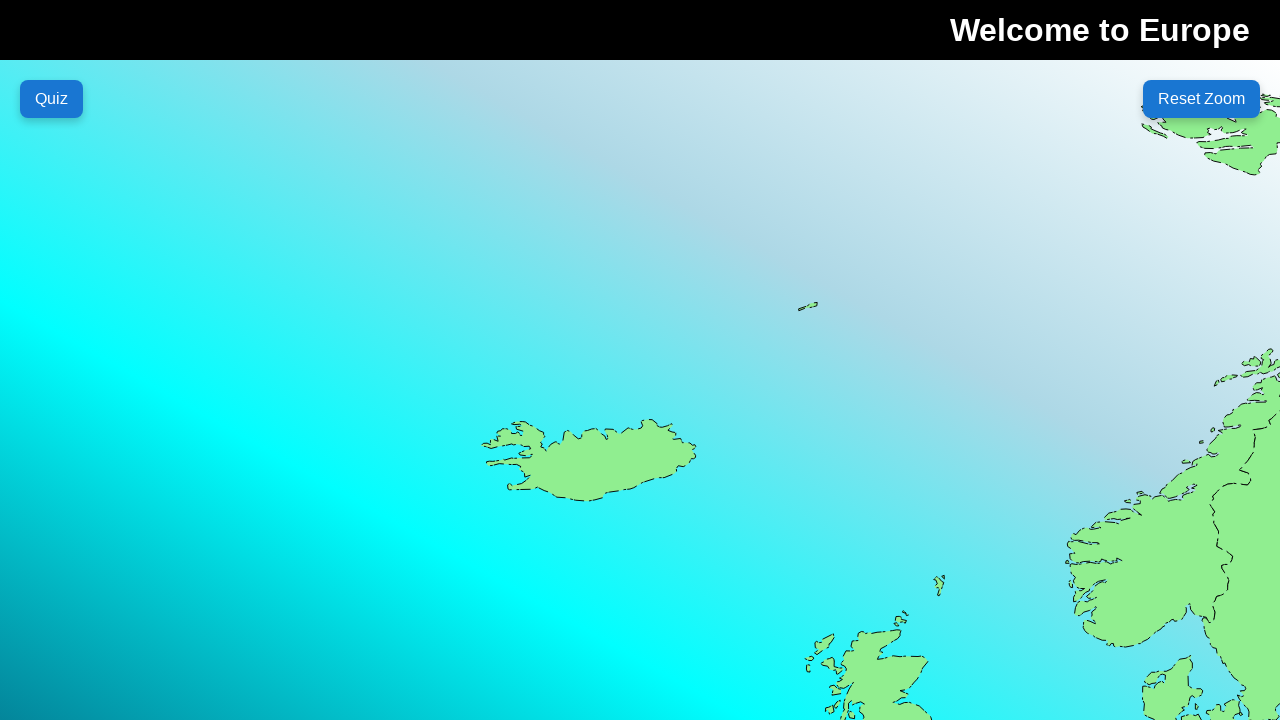

Applied scale(1) transformation to zoom out on SVG map
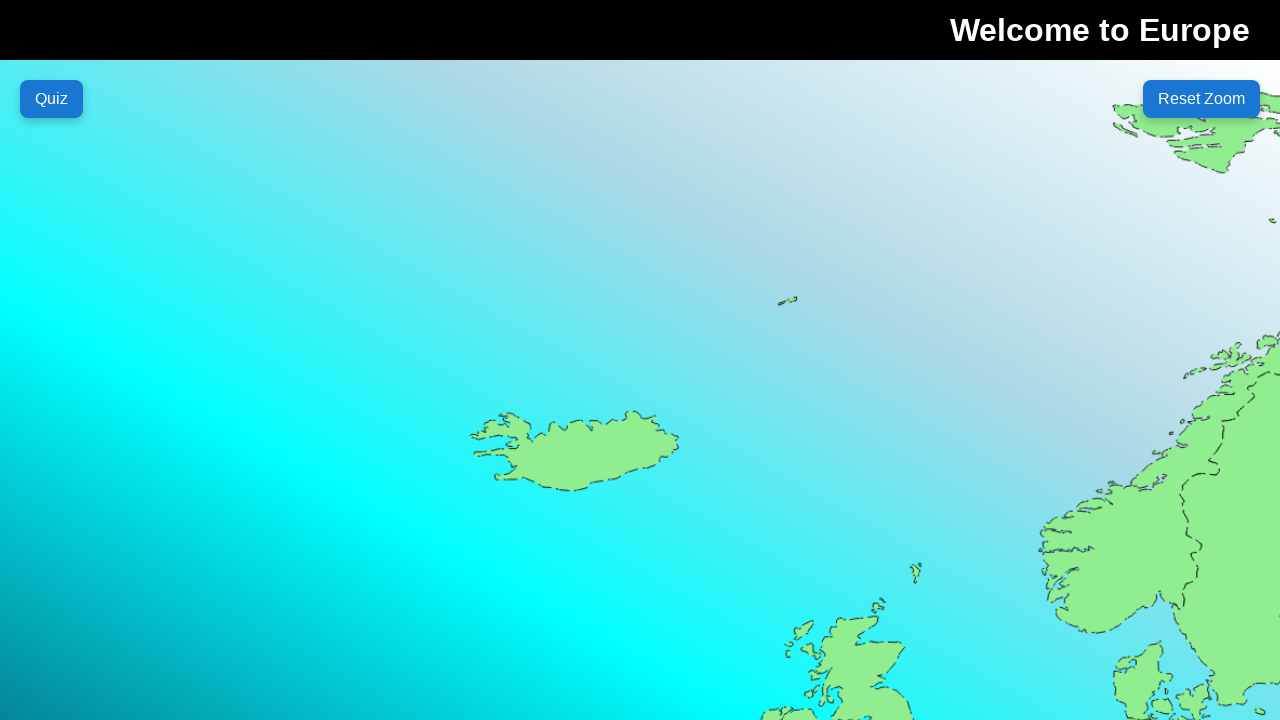

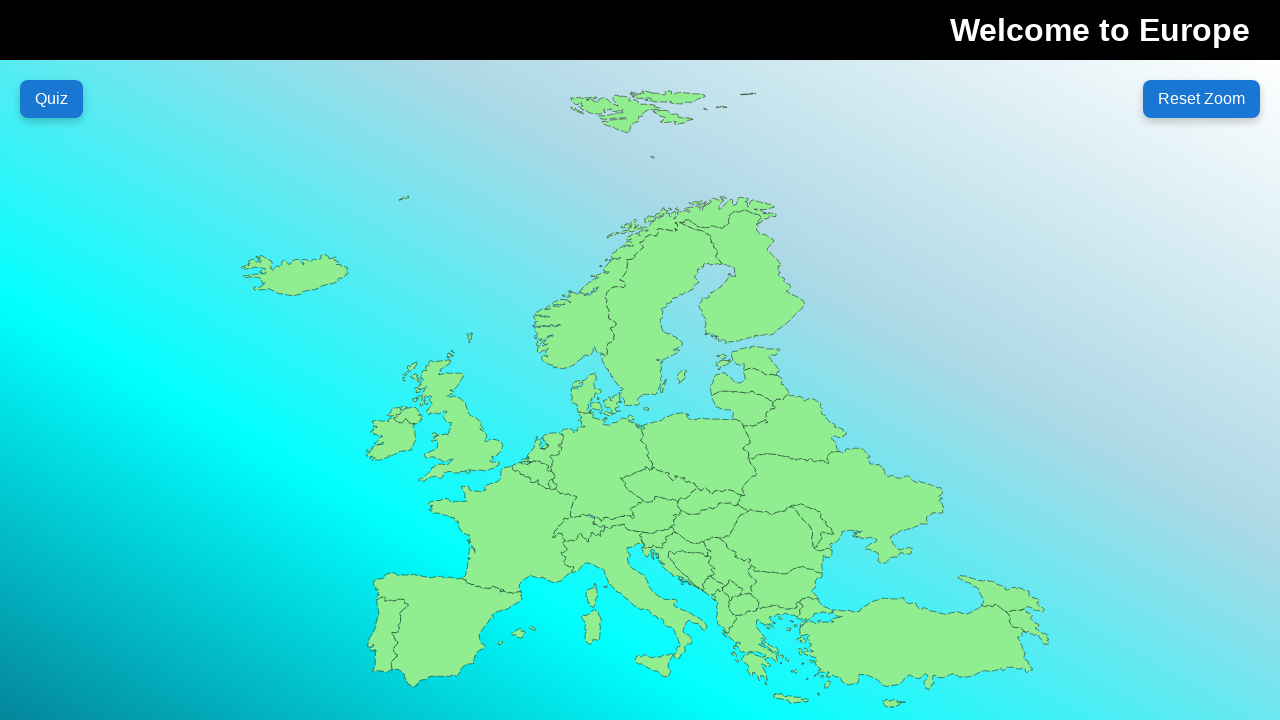